Automates playing the 2048 game by sending arrow key inputs in a pattern (UP, RIGHT, DOWN, LEFT) for a specified number of iterations

Starting URL: https://gabrielecirulli.github.io/2048/

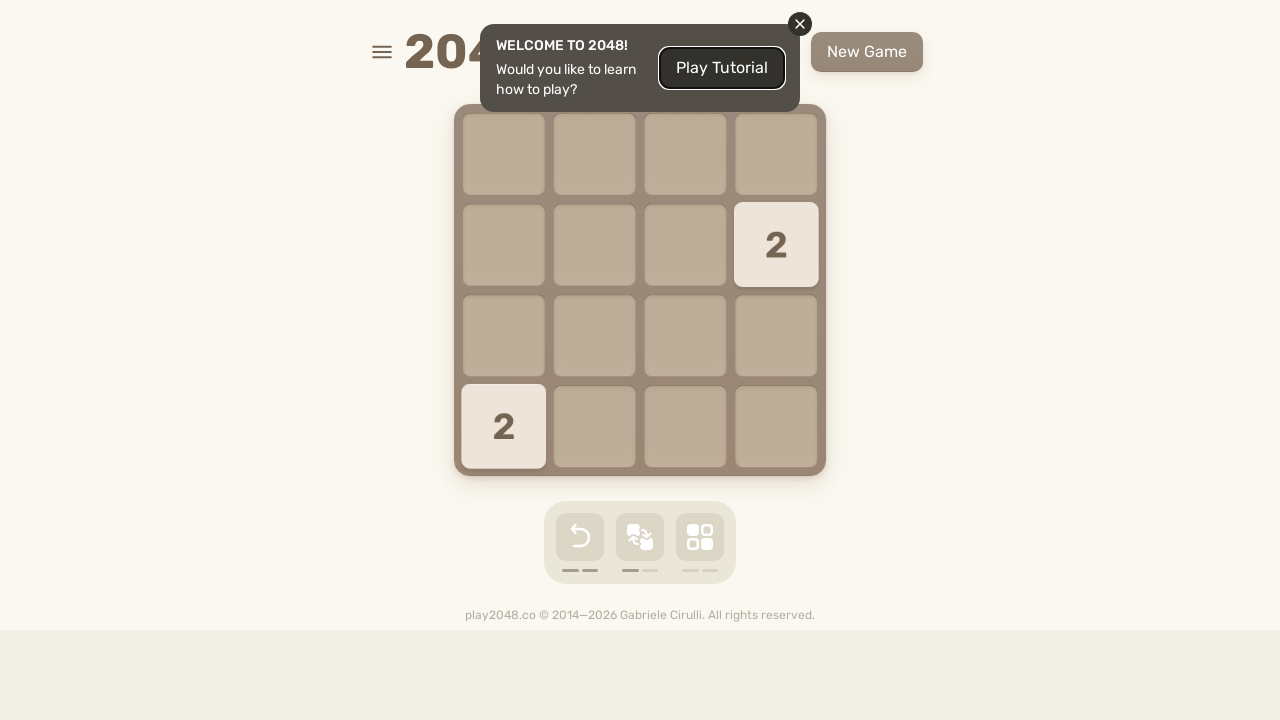

Located the game container element
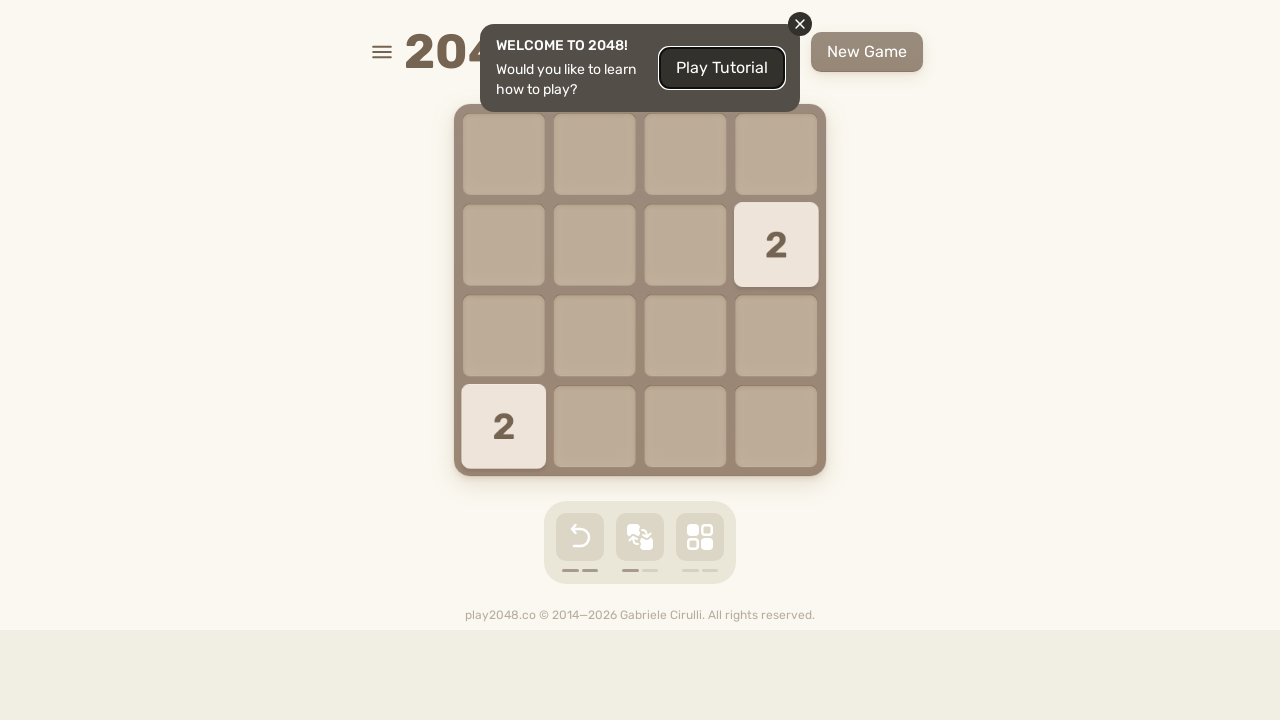

Pressed ArrowUp key (iteration 1/5)
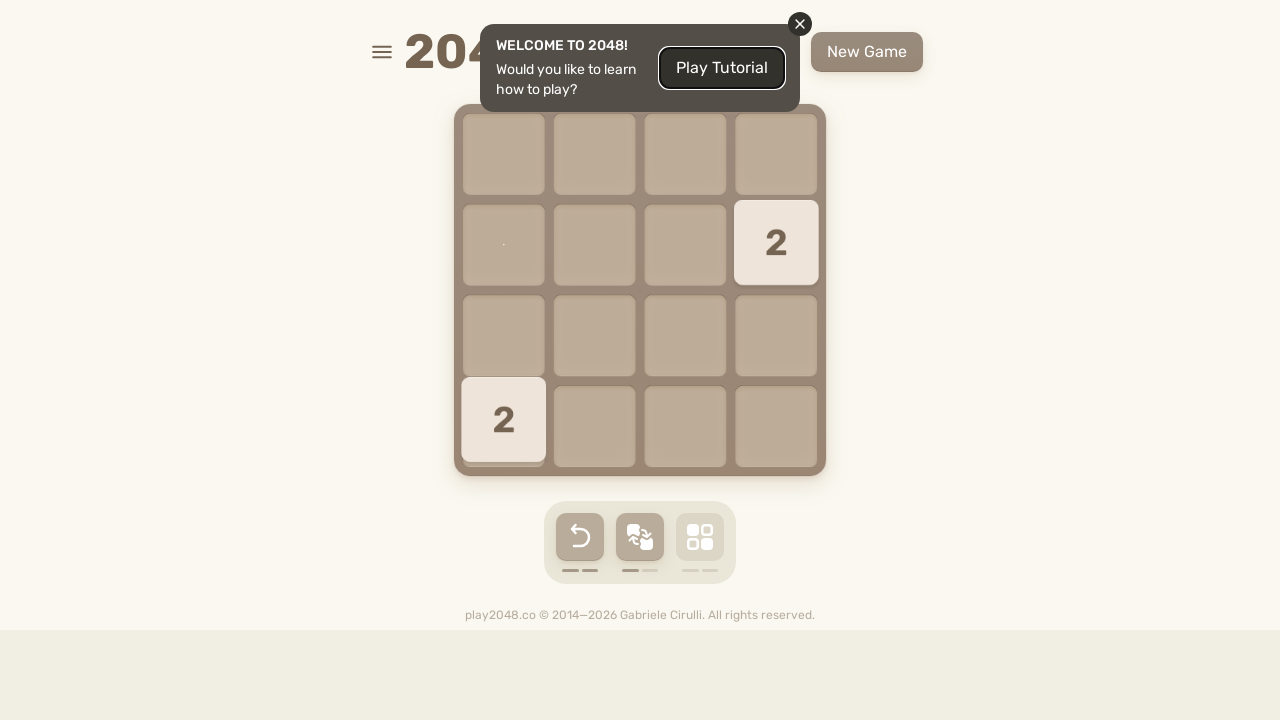

Pressed ArrowRight key (iteration 1/5)
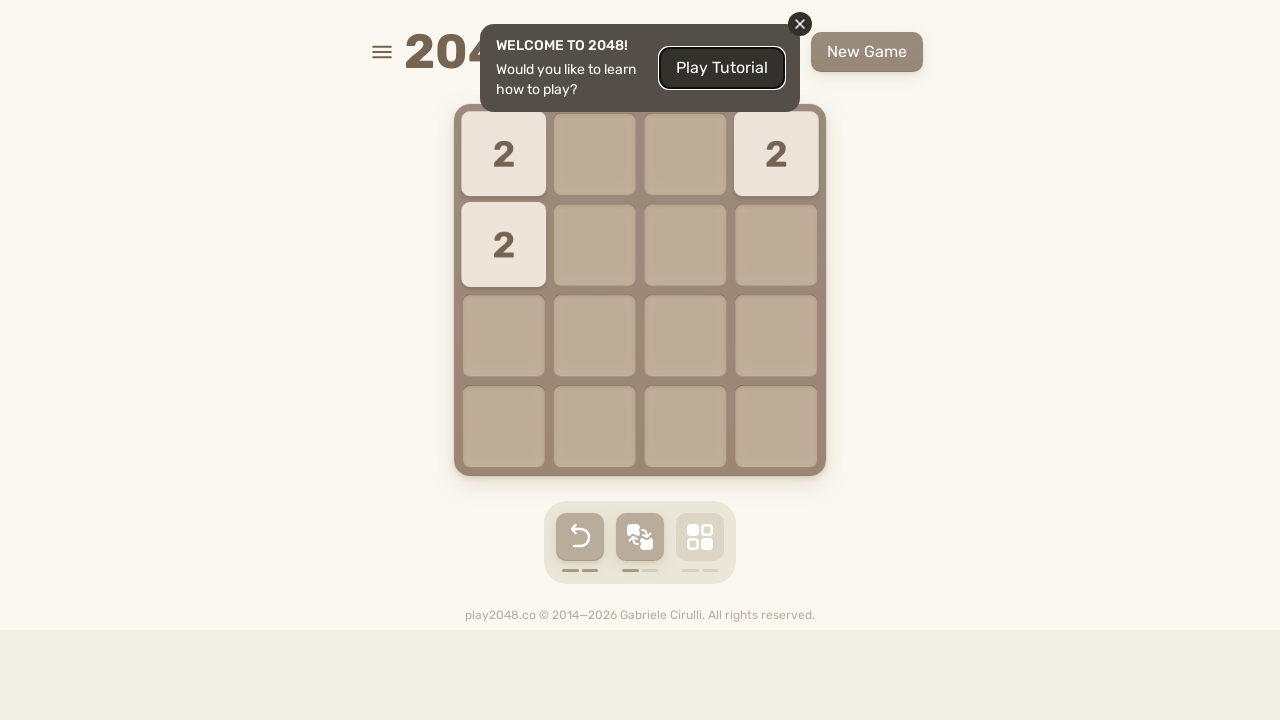

Pressed ArrowDown key (iteration 1/5)
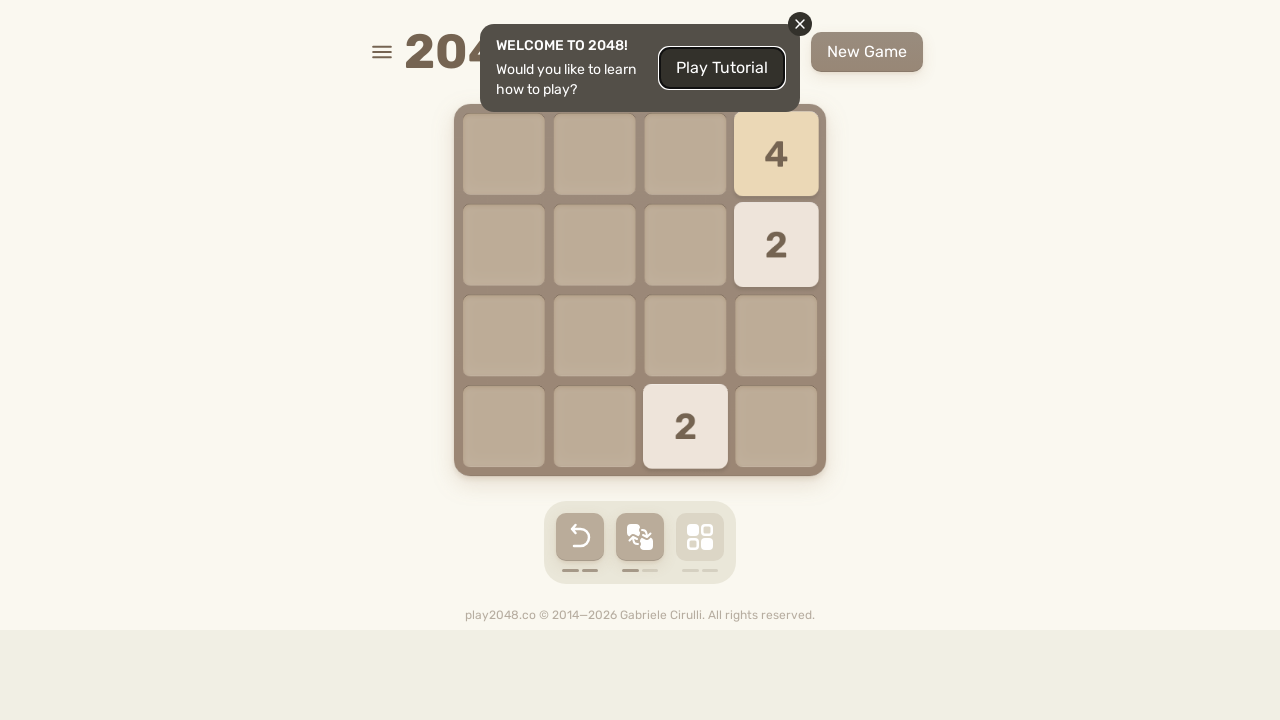

Pressed ArrowLeft key (iteration 1/5)
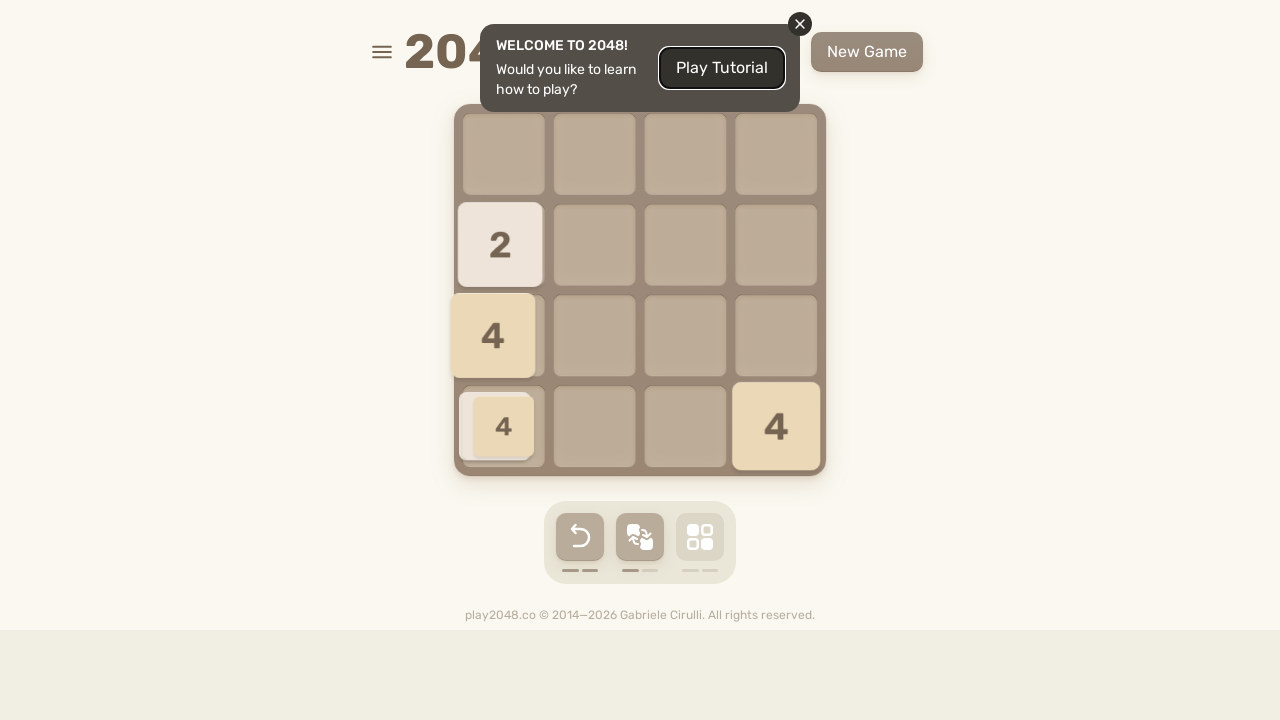

Waited 100ms for game animation to complete (iteration 1/5)
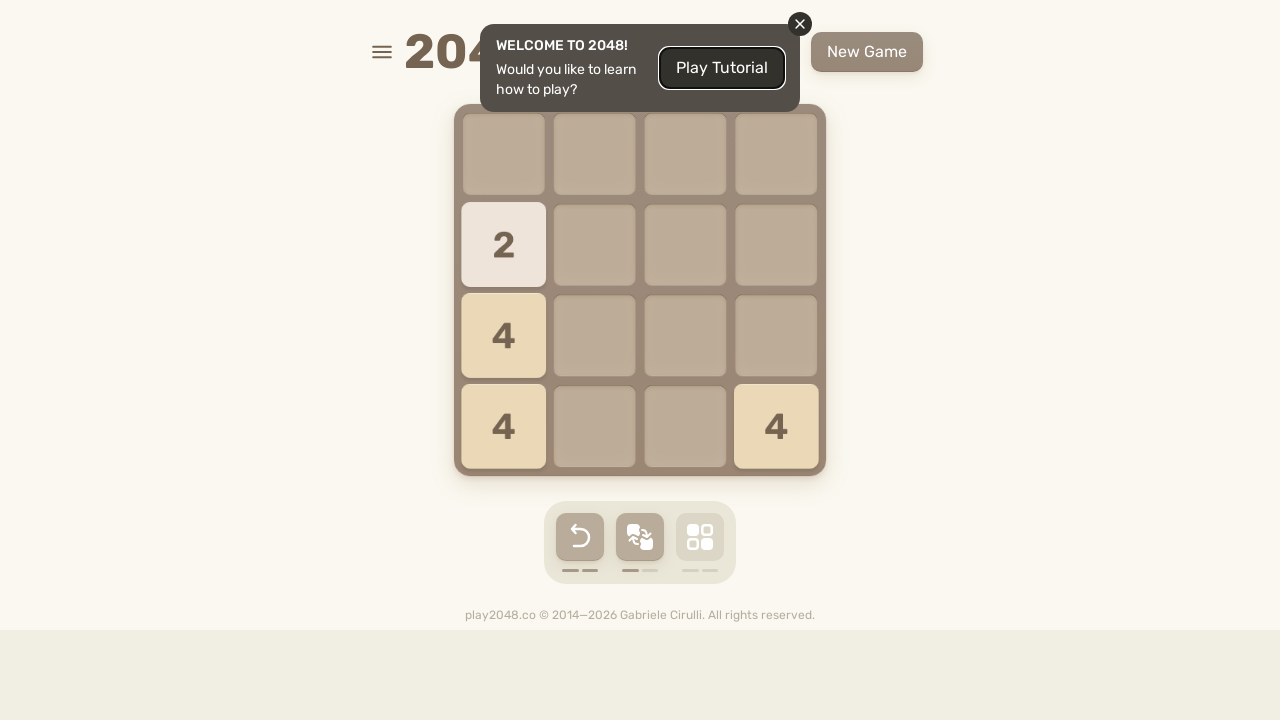

Pressed ArrowUp key (iteration 2/5)
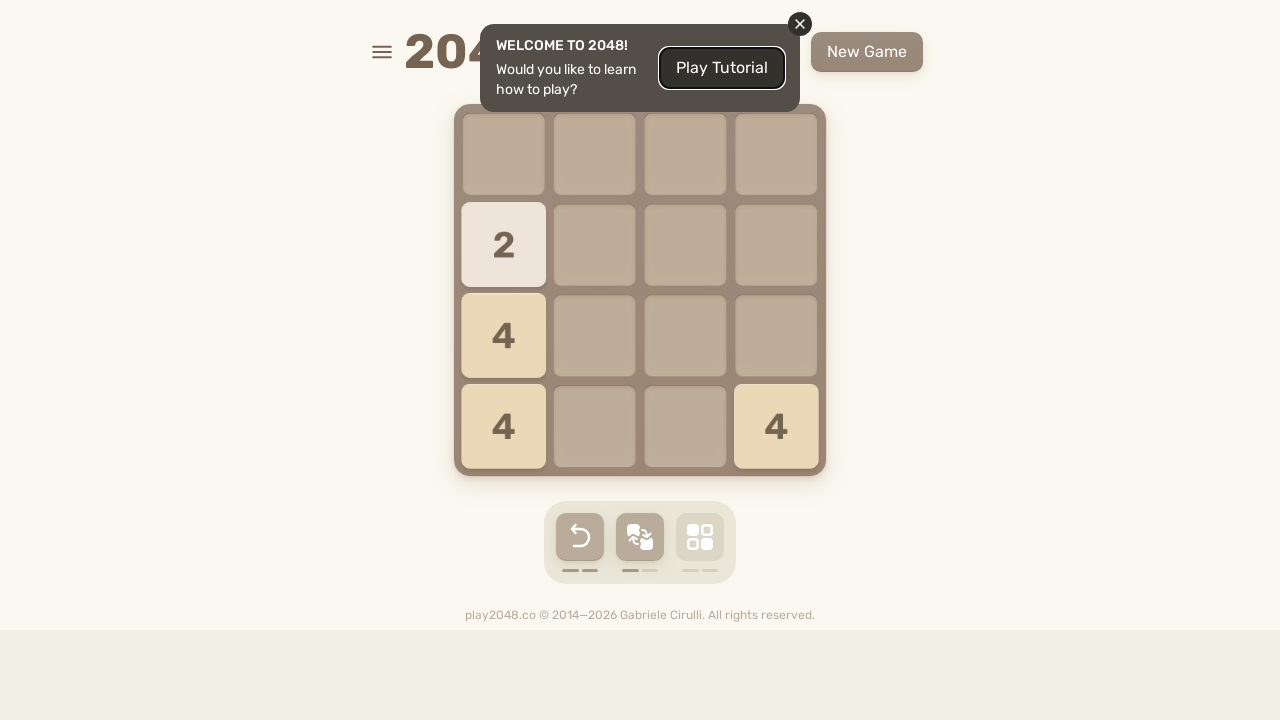

Pressed ArrowRight key (iteration 2/5)
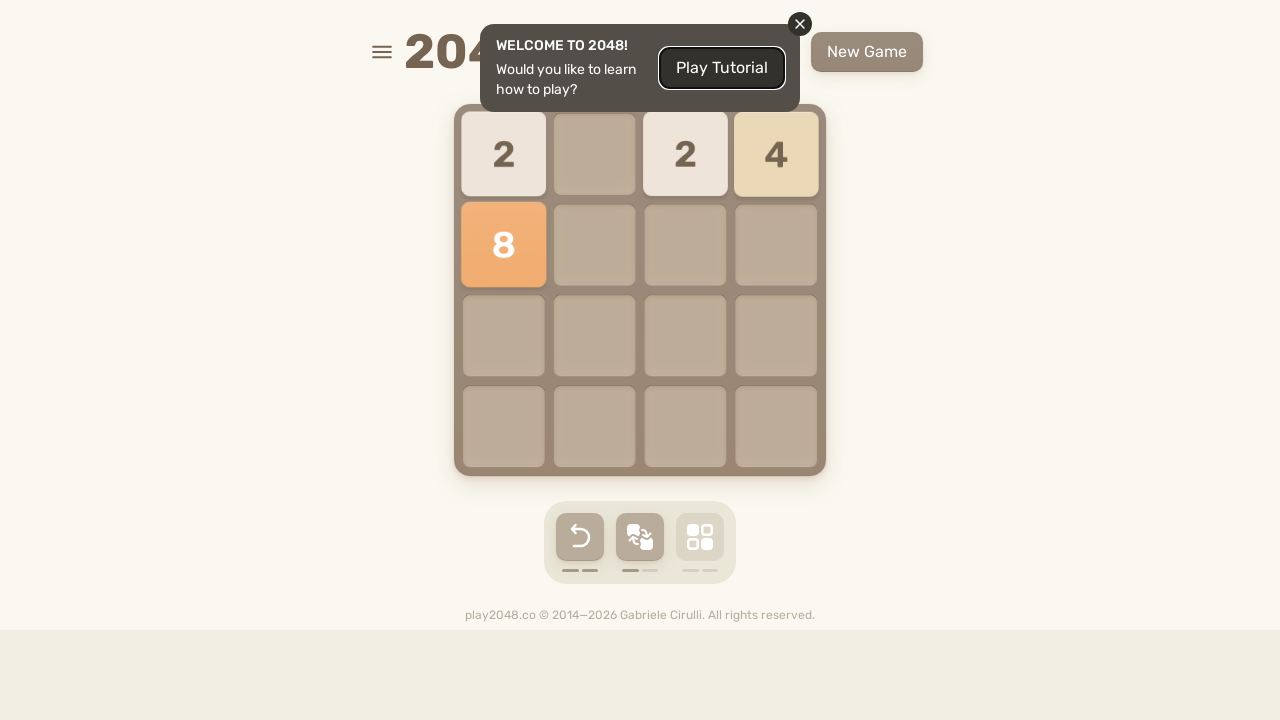

Pressed ArrowDown key (iteration 2/5)
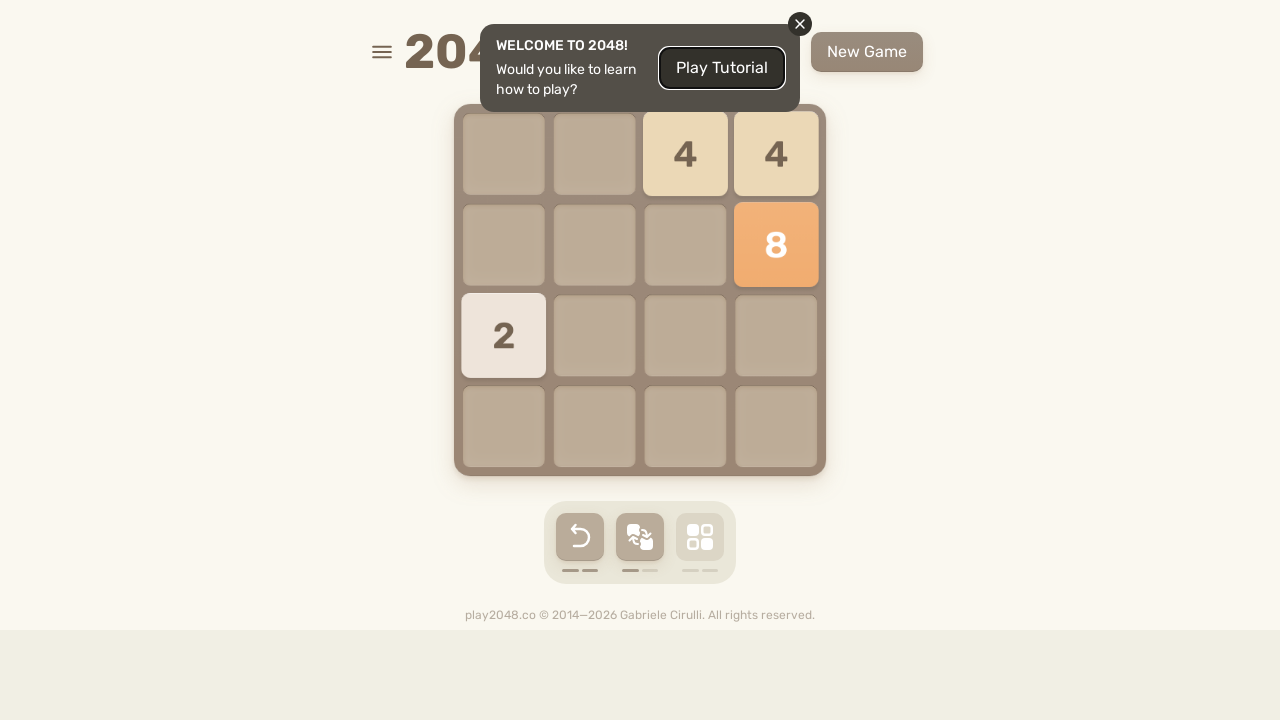

Pressed ArrowLeft key (iteration 2/5)
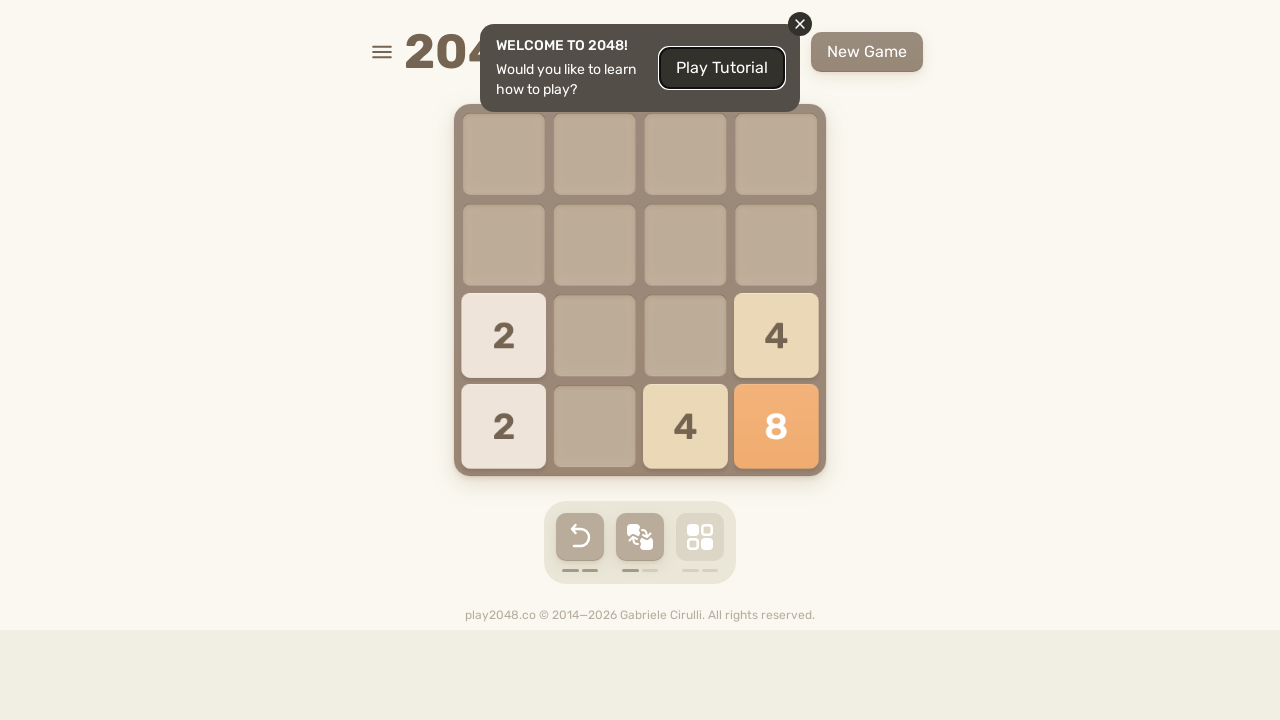

Waited 100ms for game animation to complete (iteration 2/5)
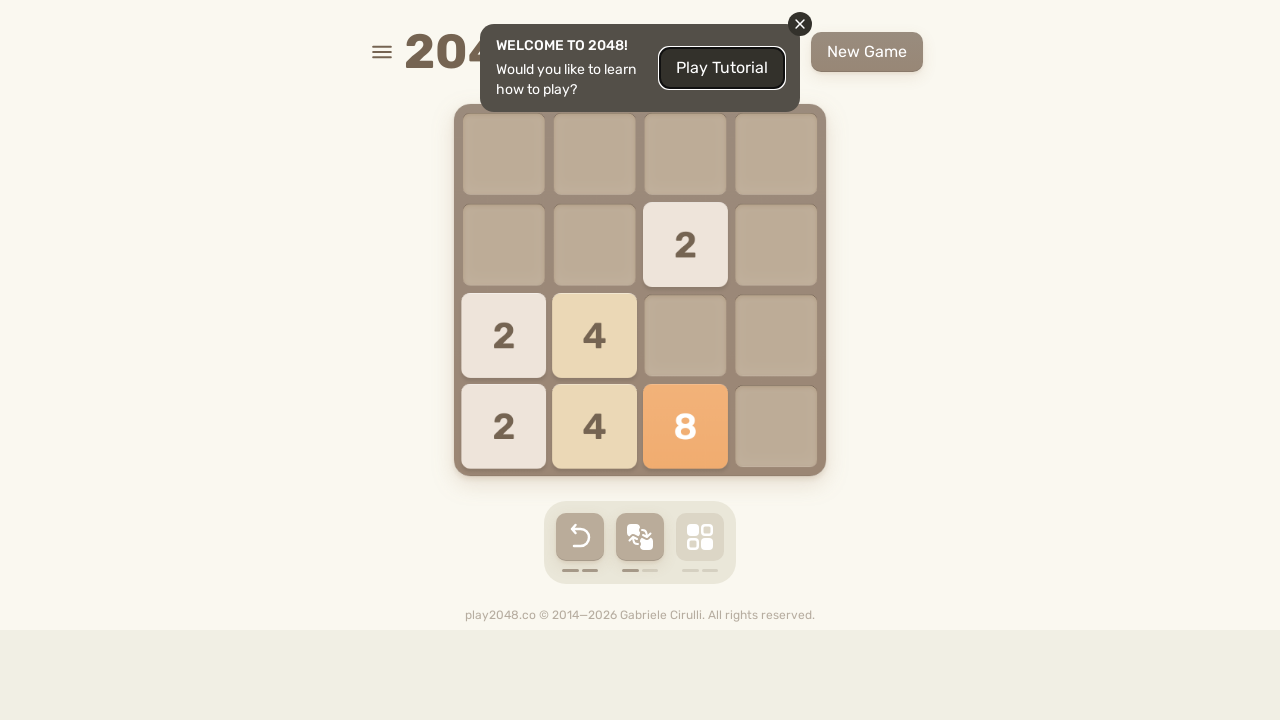

Pressed ArrowUp key (iteration 3/5)
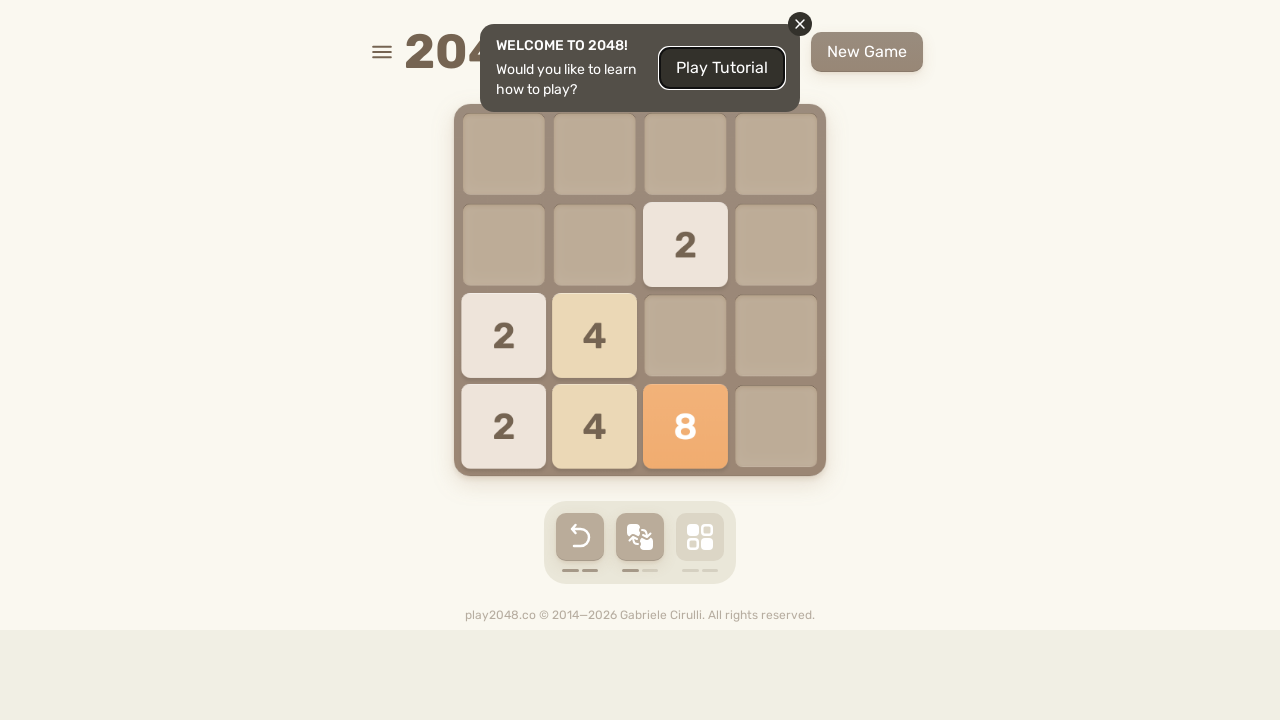

Pressed ArrowRight key (iteration 3/5)
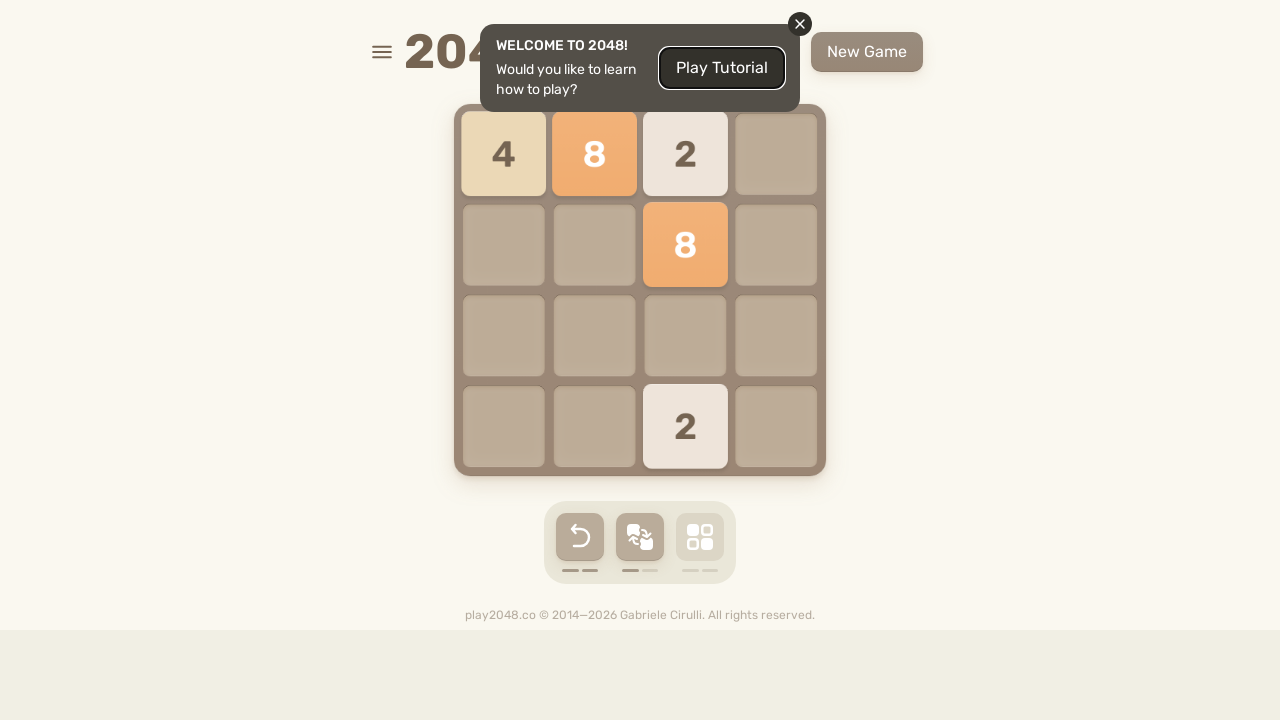

Pressed ArrowDown key (iteration 3/5)
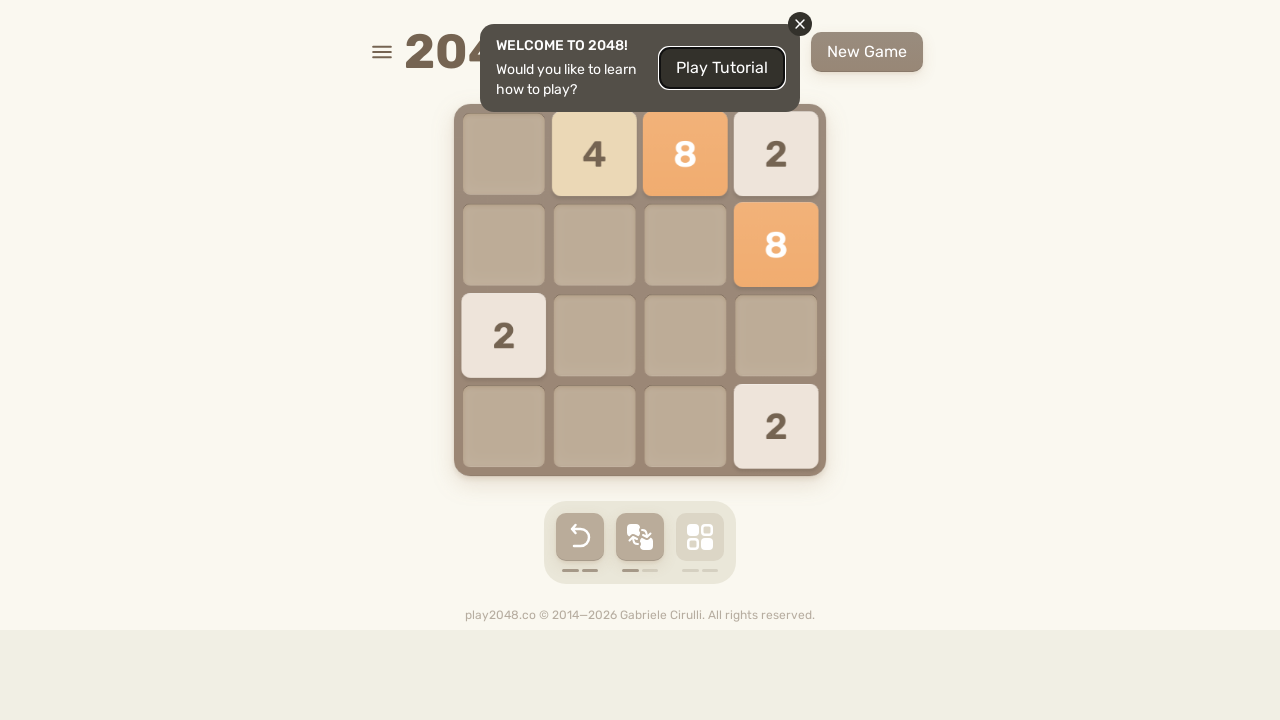

Pressed ArrowLeft key (iteration 3/5)
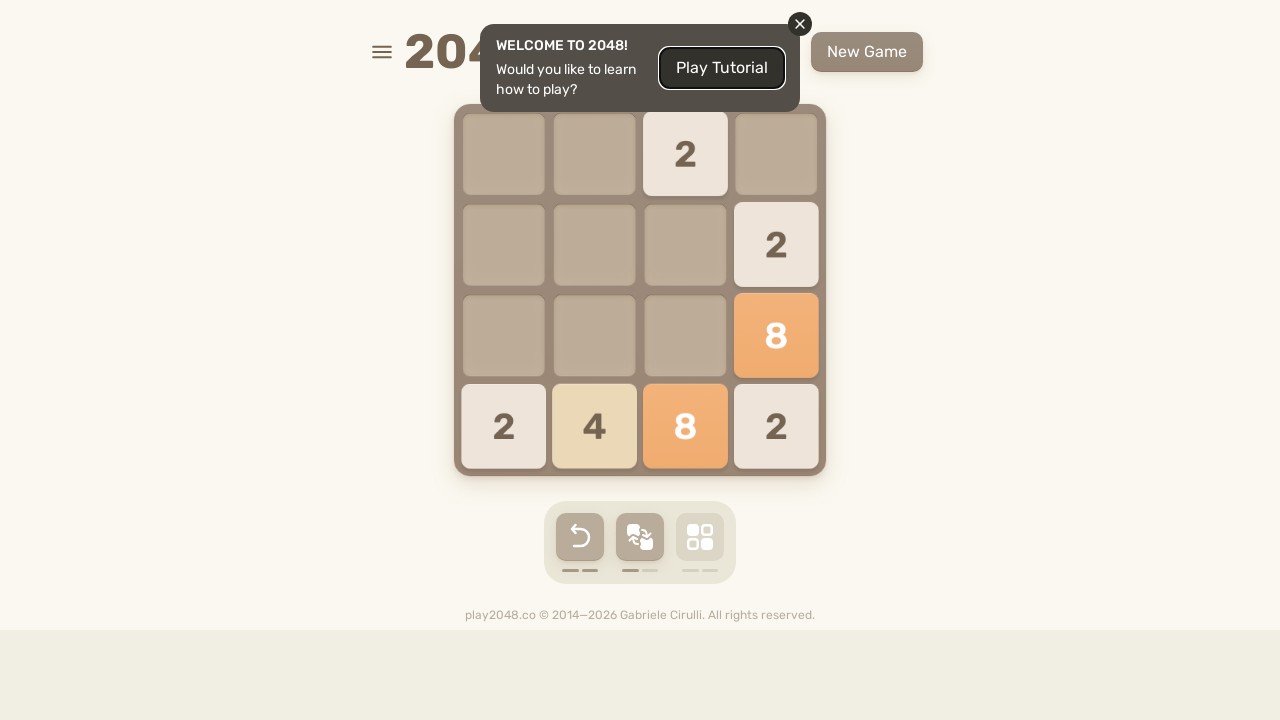

Waited 100ms for game animation to complete (iteration 3/5)
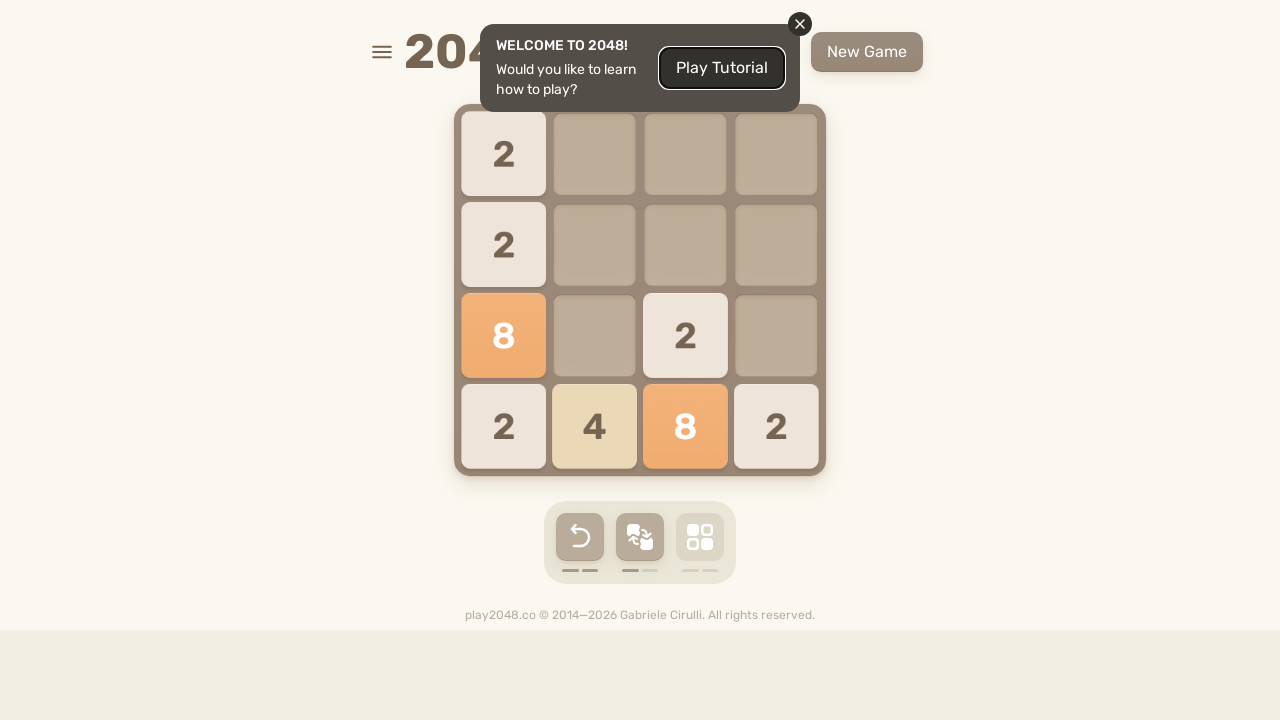

Pressed ArrowUp key (iteration 4/5)
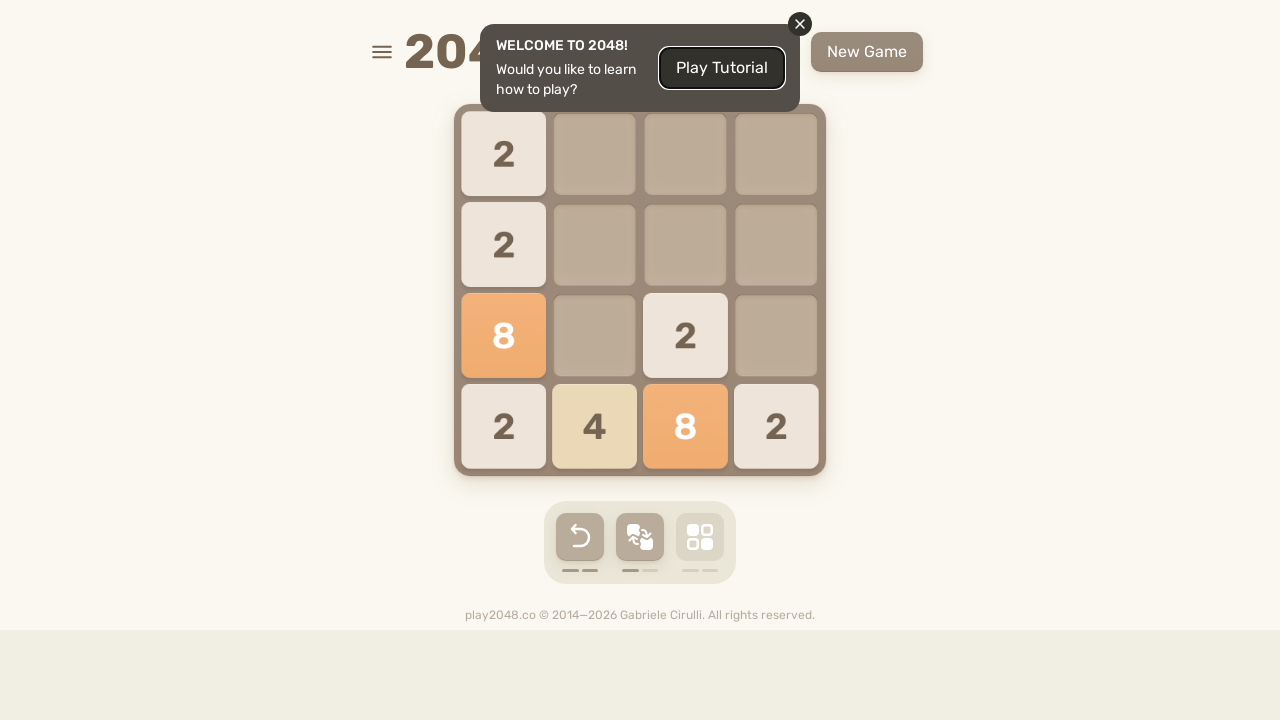

Pressed ArrowRight key (iteration 4/5)
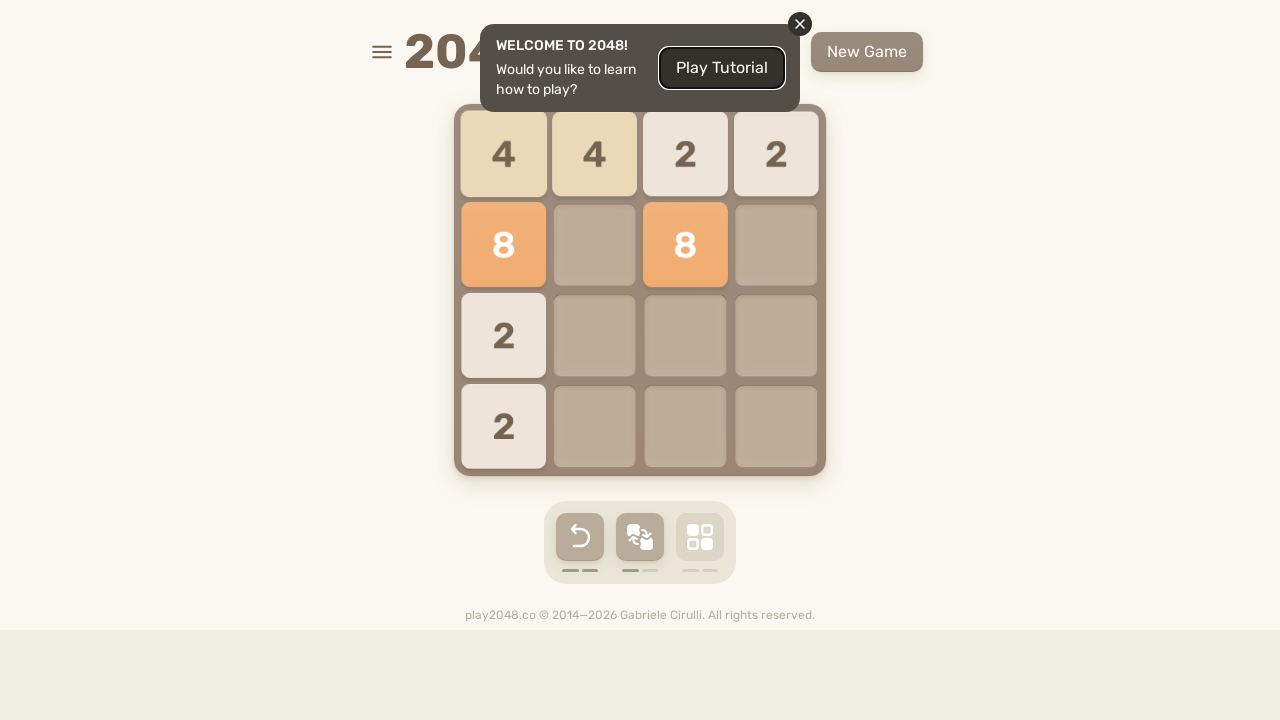

Pressed ArrowDown key (iteration 4/5)
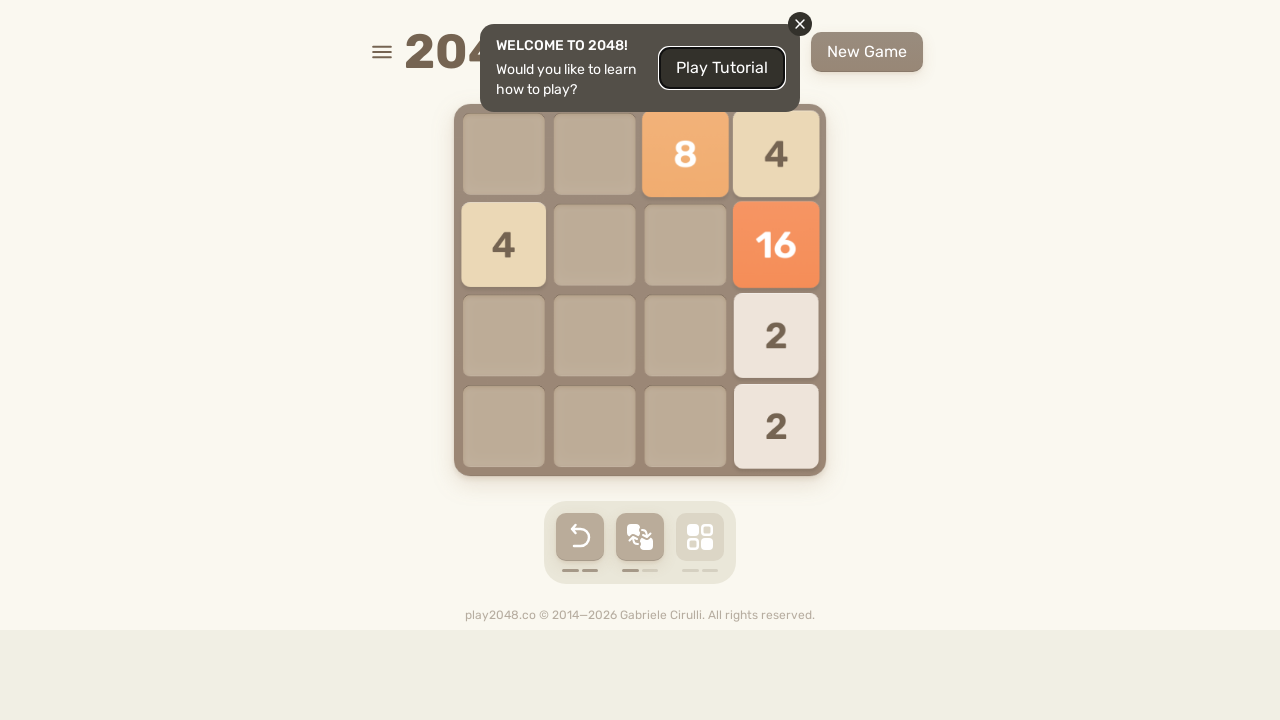

Pressed ArrowLeft key (iteration 4/5)
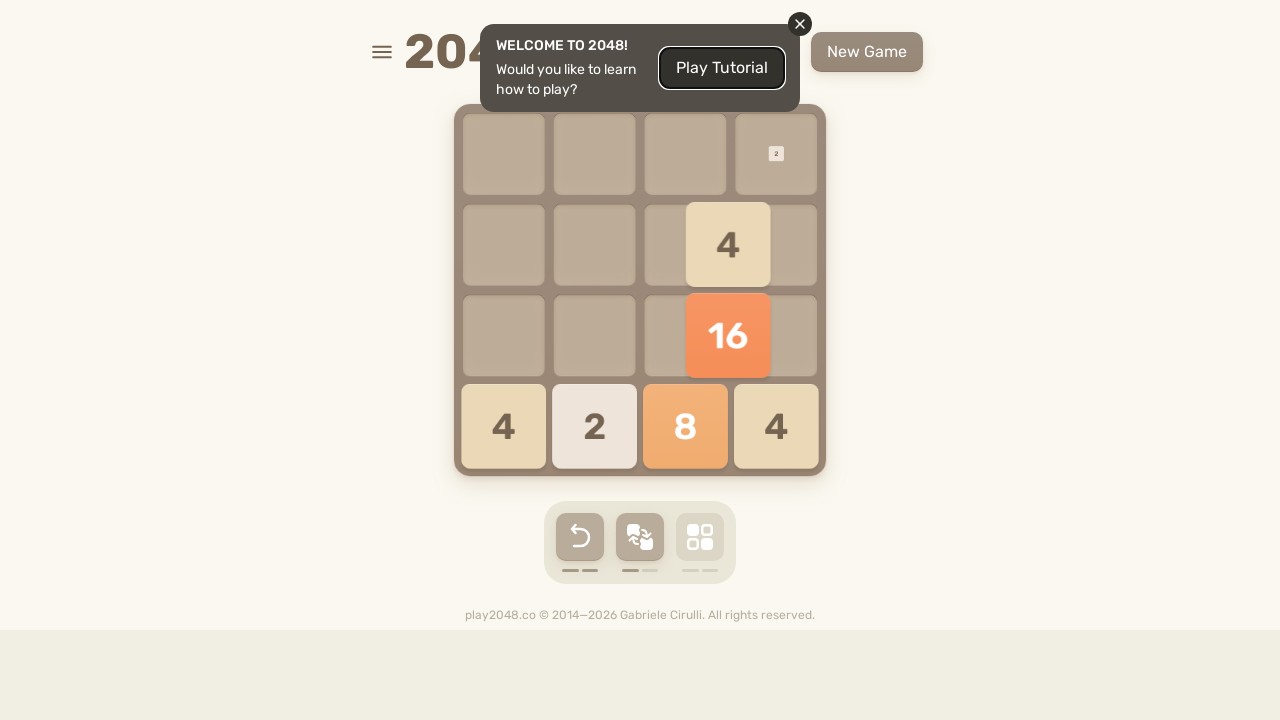

Waited 100ms for game animation to complete (iteration 4/5)
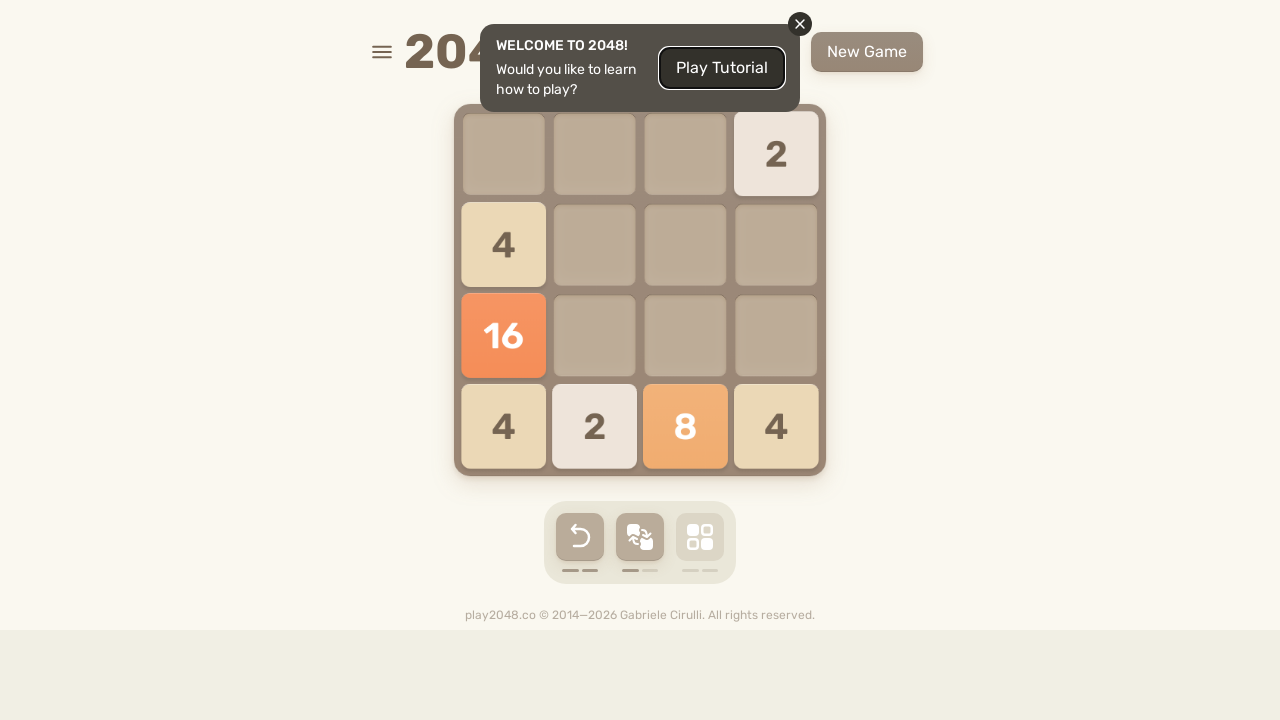

Pressed ArrowUp key (iteration 5/5)
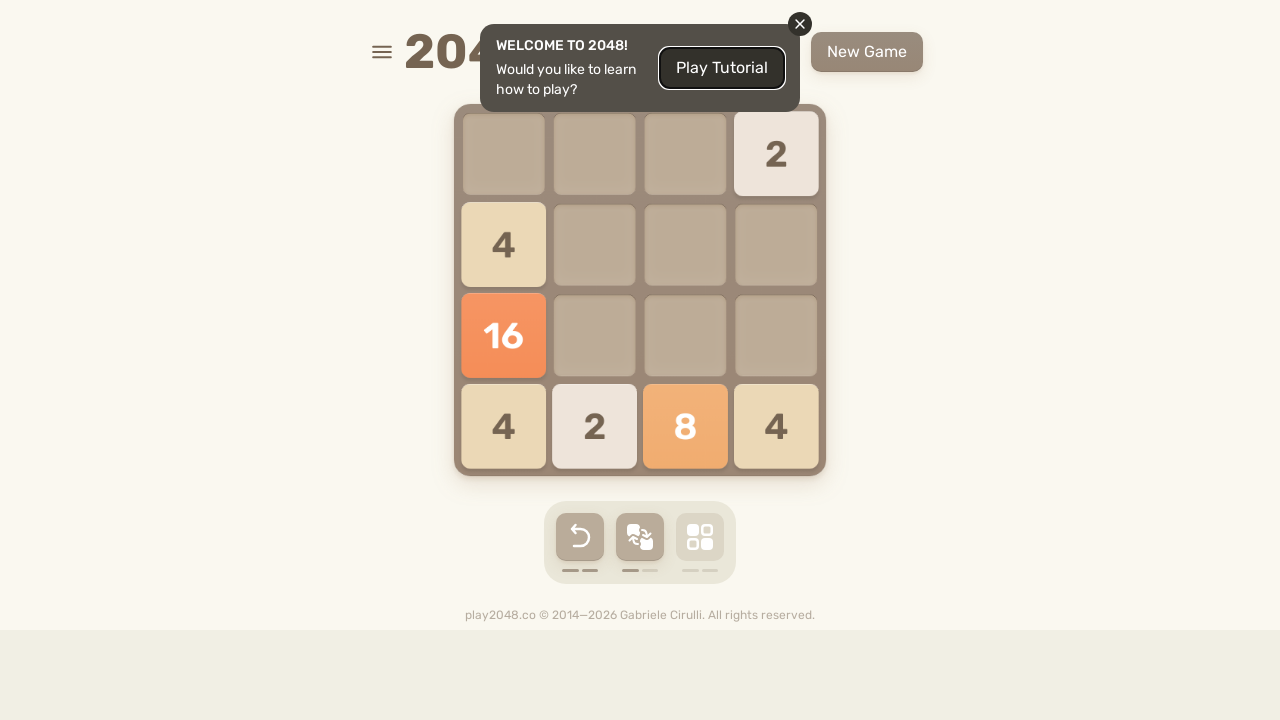

Pressed ArrowRight key (iteration 5/5)
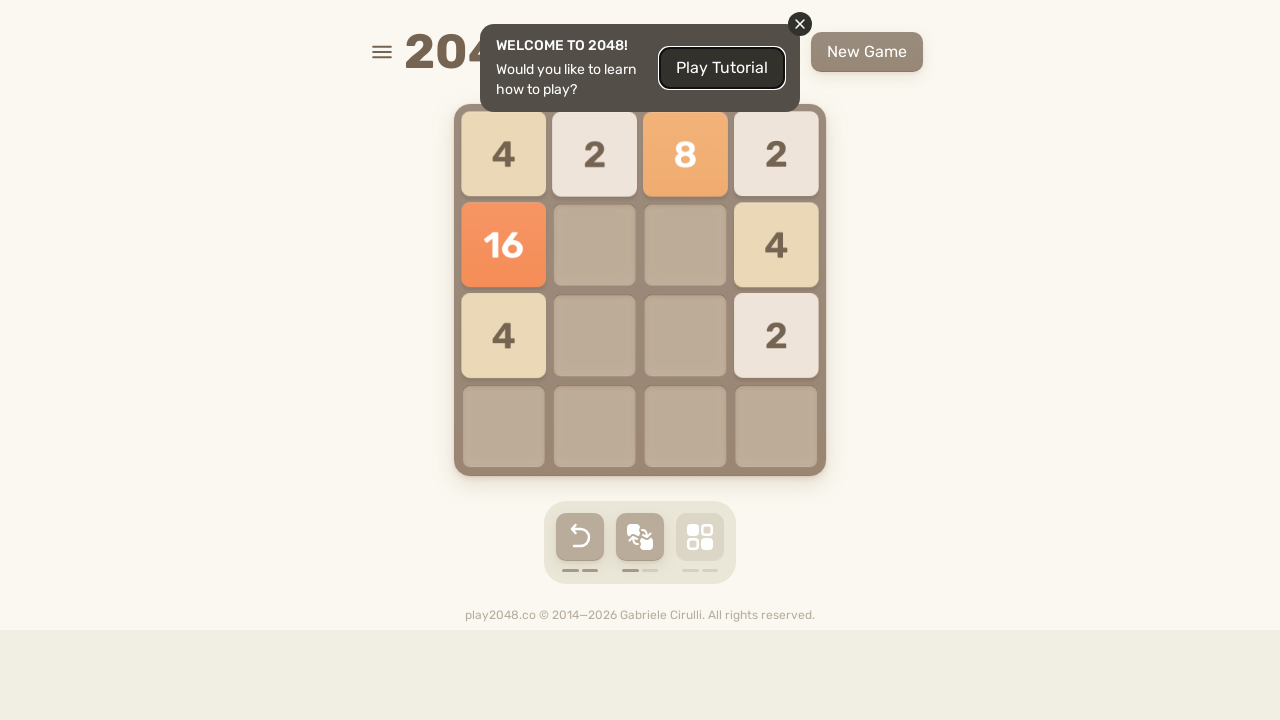

Pressed ArrowDown key (iteration 5/5)
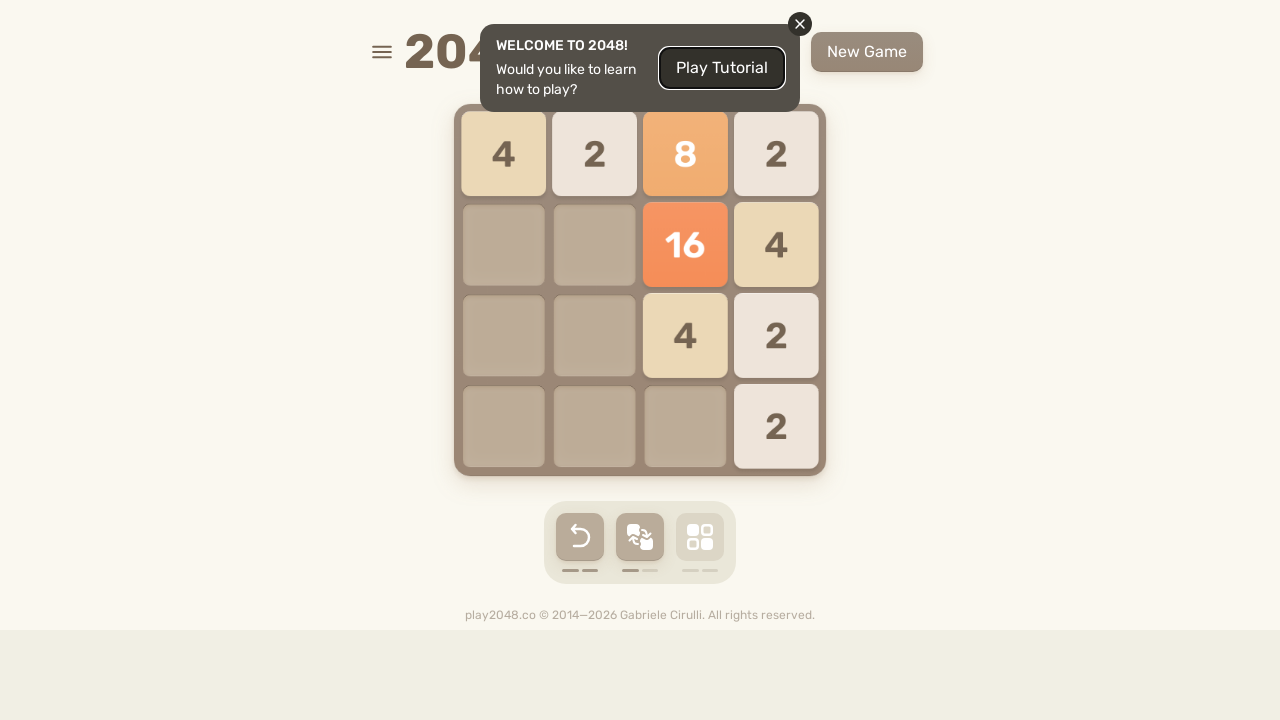

Pressed ArrowLeft key (iteration 5/5)
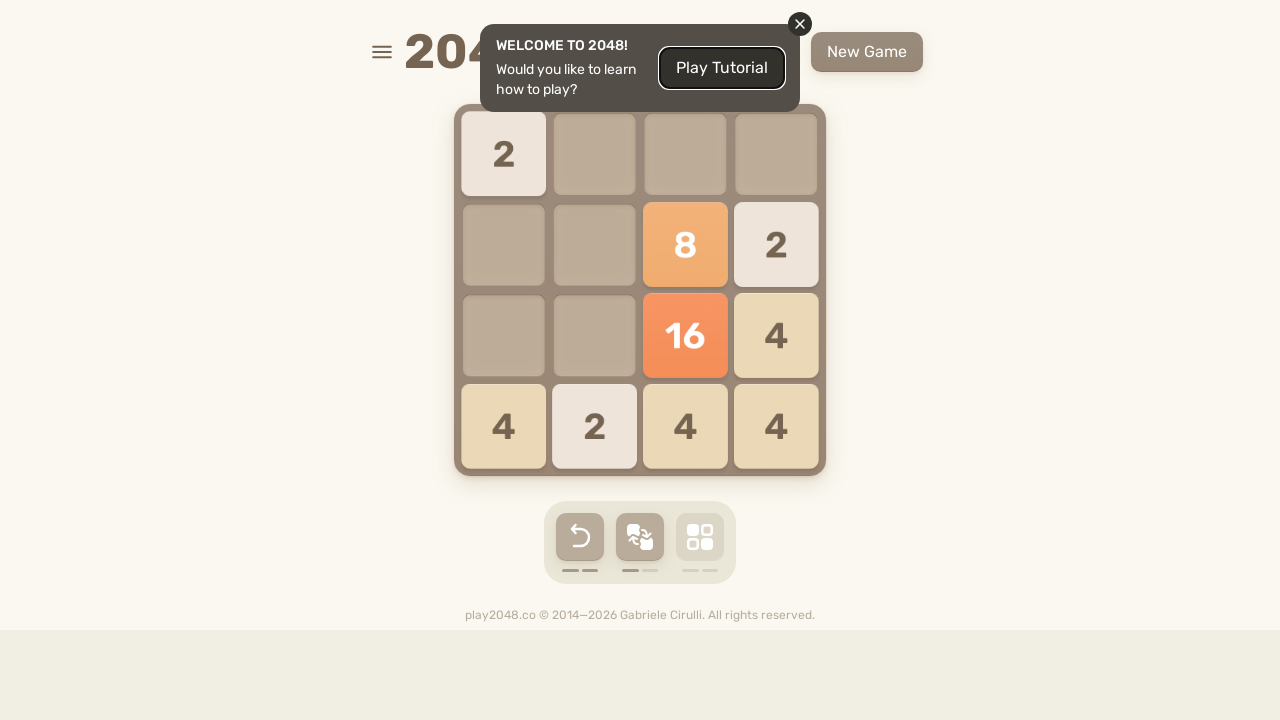

Waited 100ms for game animation to complete (iteration 5/5)
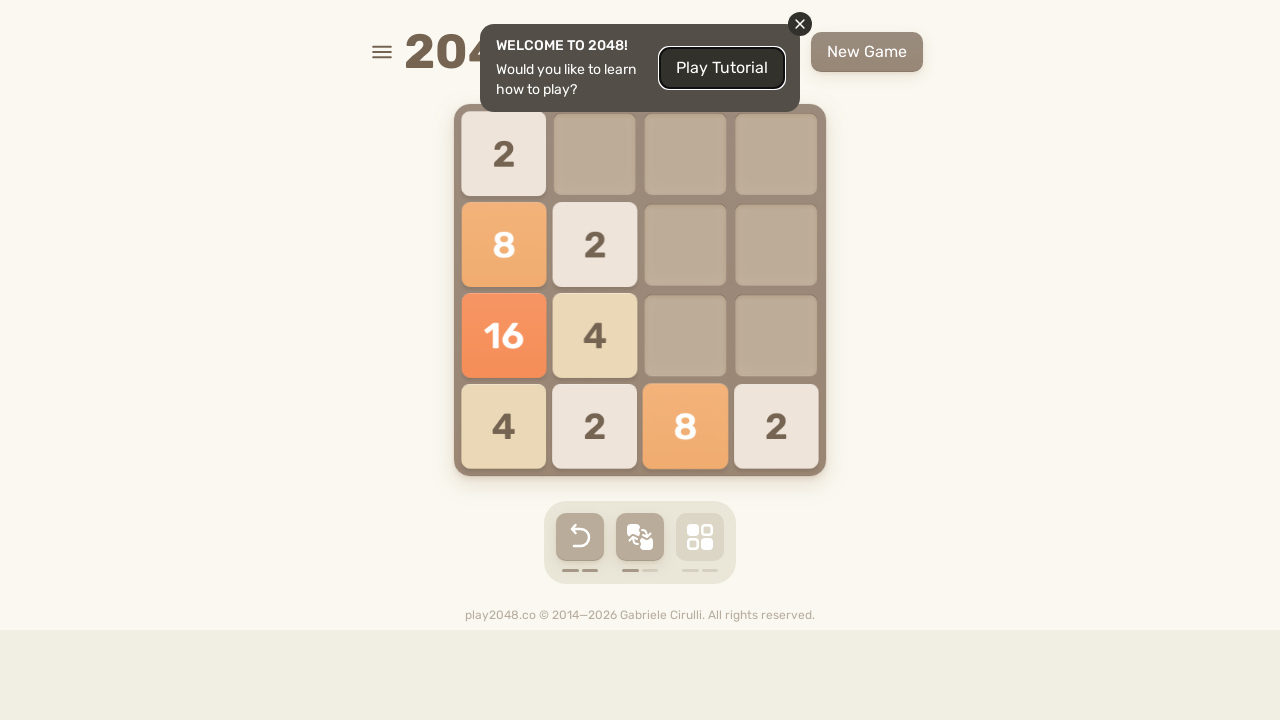

Waited 500ms for final score to update
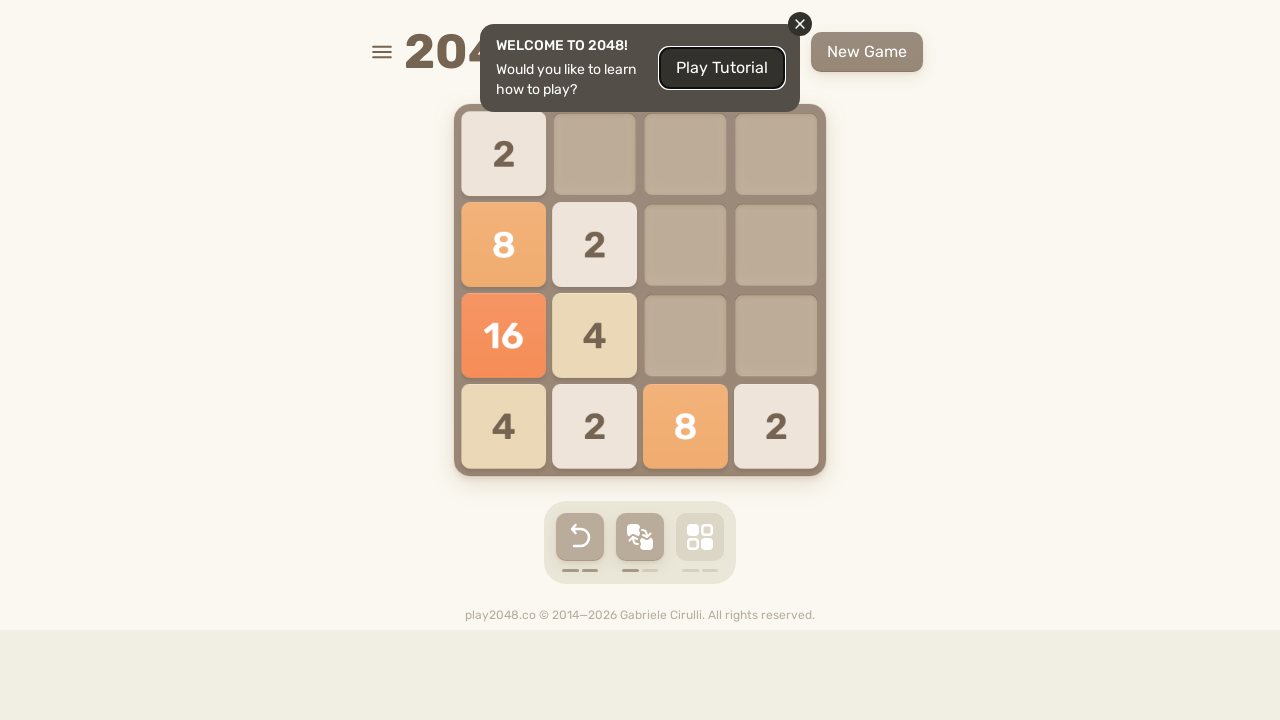

Located the score container element
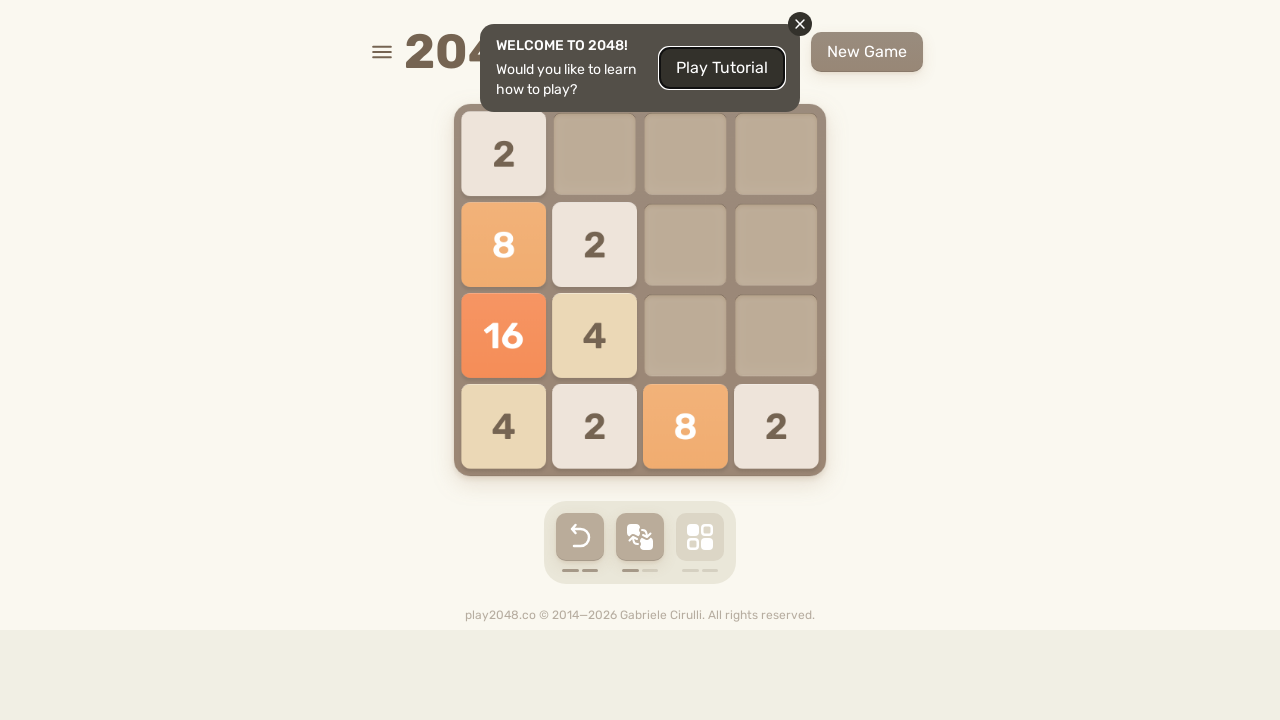

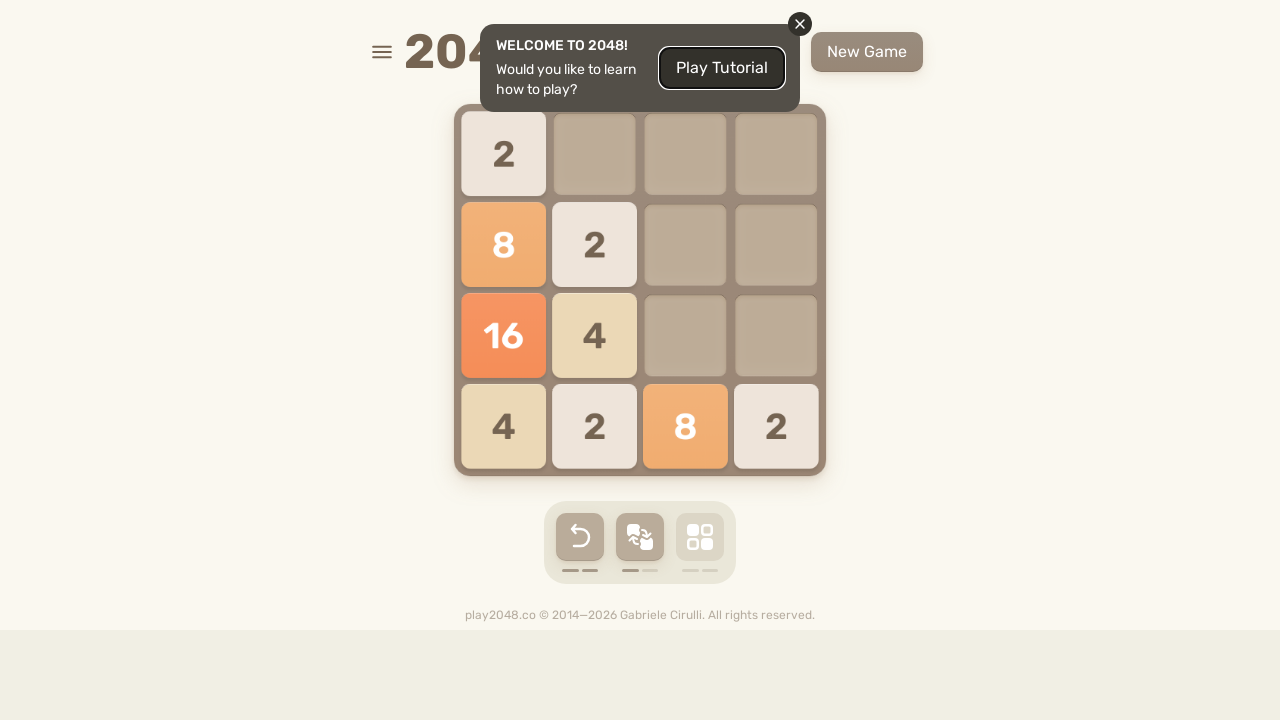